Tests form interactions including login attempt, password reset flow, and form field manipulation using various locator strategies

Starting URL: https://rahulshettyacademy.com/locatorspractice/

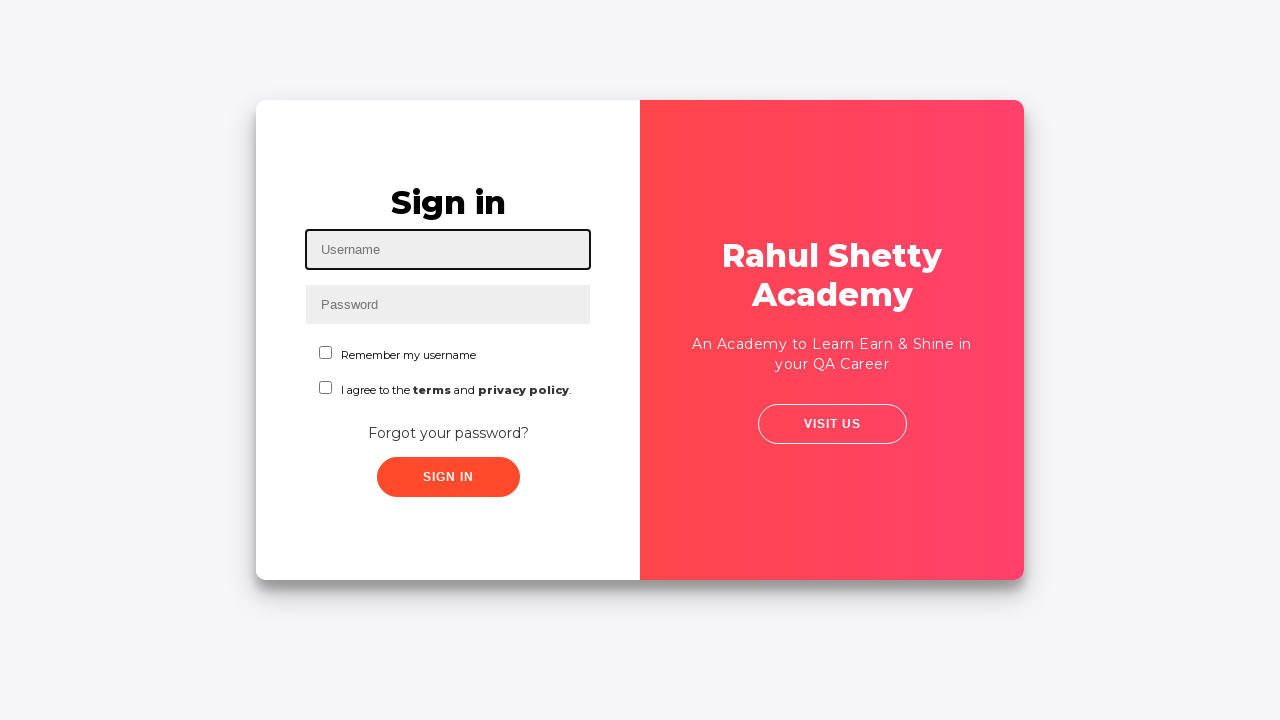

Filled username field with 'Leo' on #inputUsername
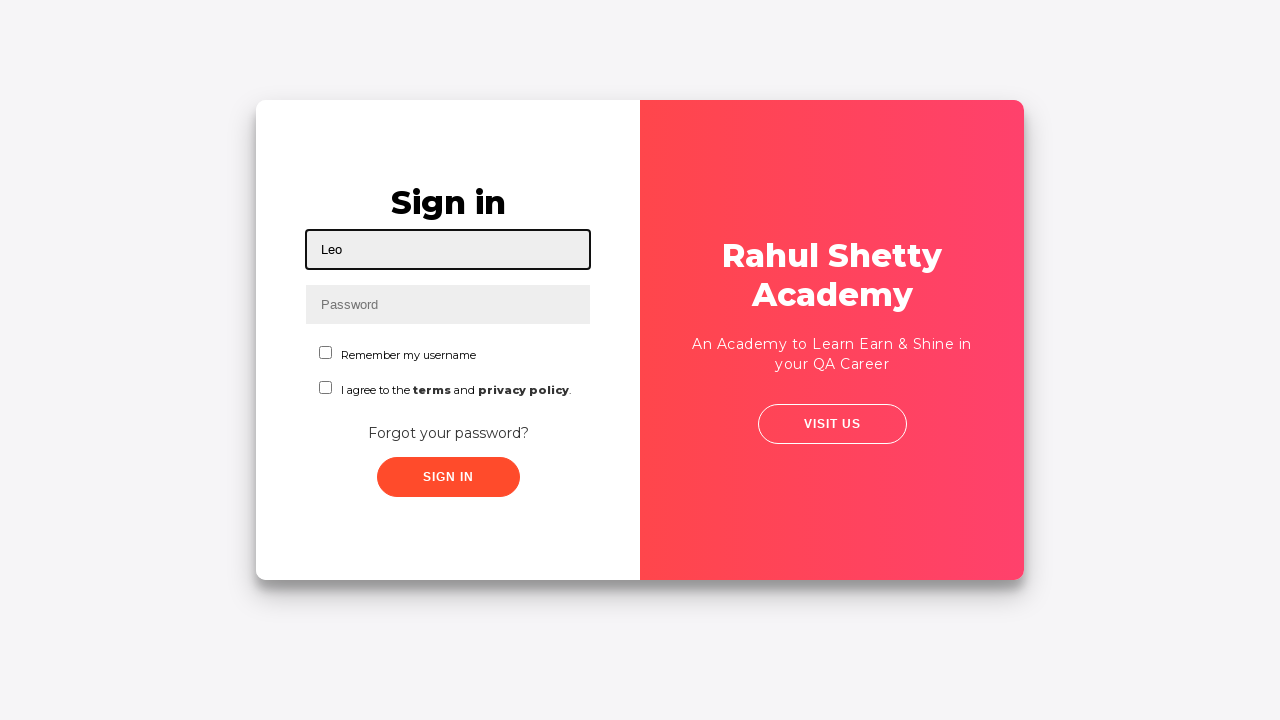

Filled password field with '321' on input[name='inputPassword']
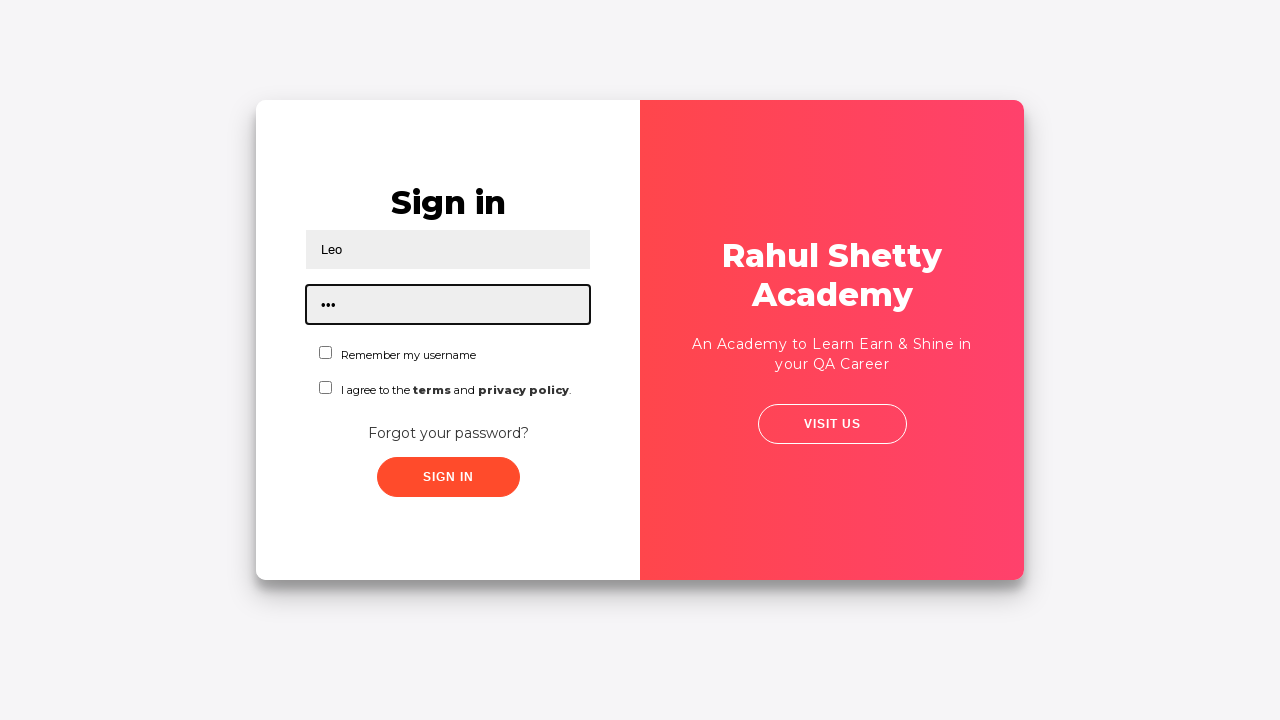

Clicked sign in button at (448, 477) on .signInBtn
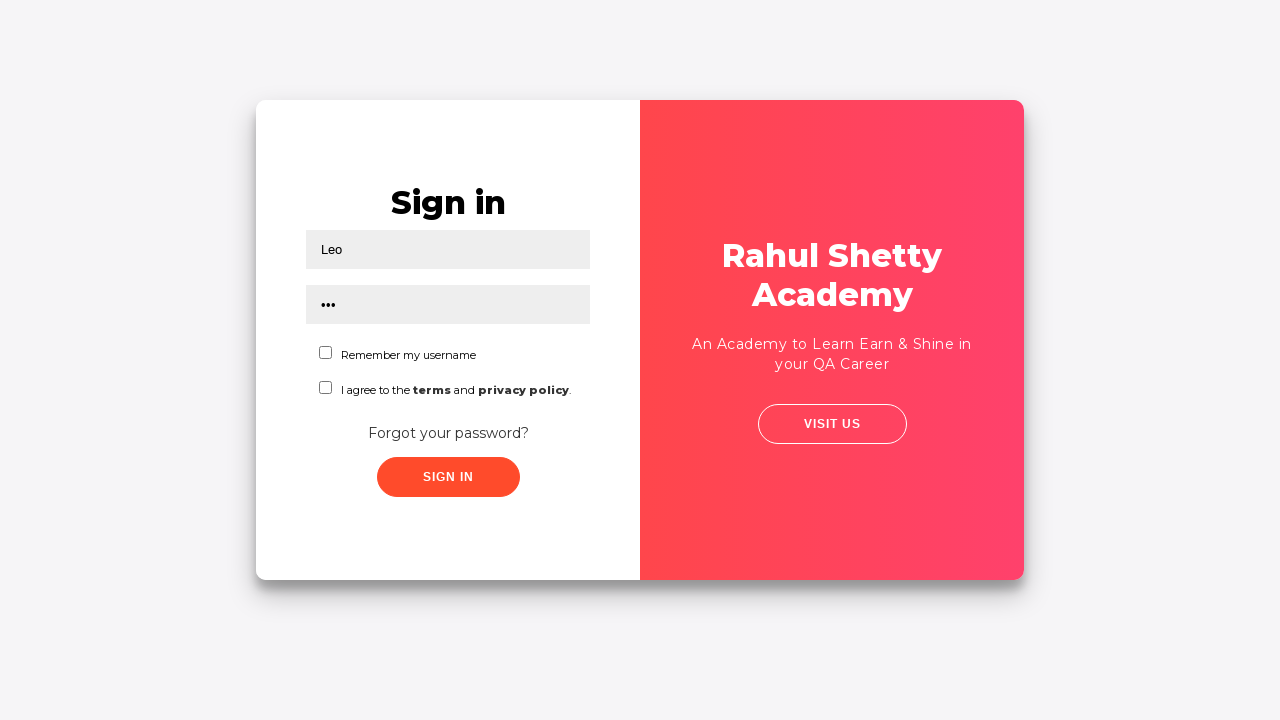

Clicked 'Forgot your password?' link at (448, 433) on text='Forgot your password?'
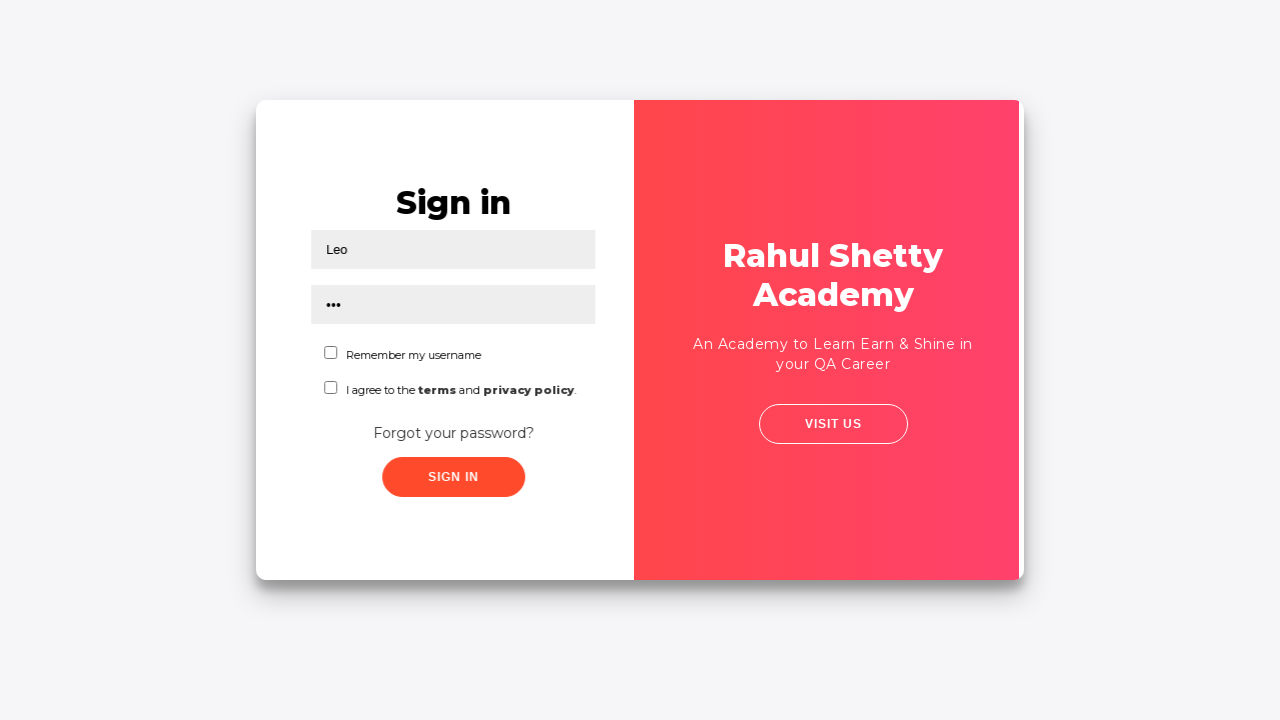

Waited for forgot password form to load
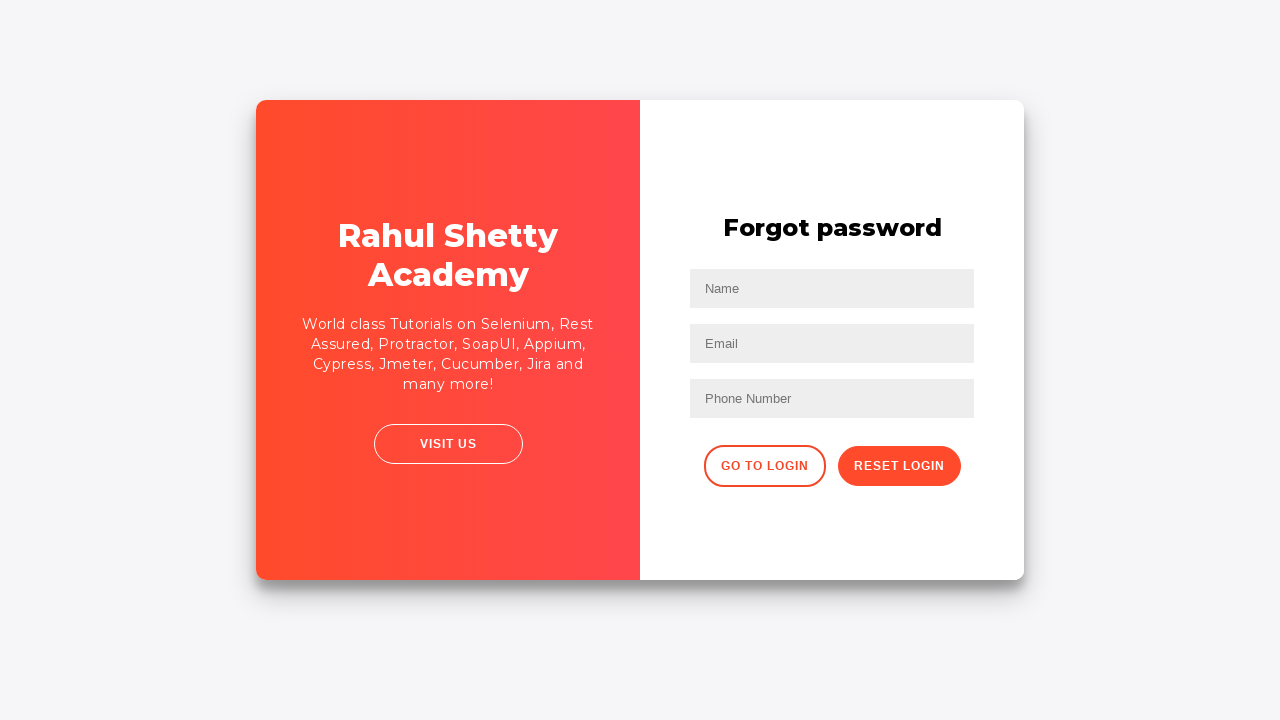

Filled name field with 'Leopa' in forgot password form on input[placeholder='Name']
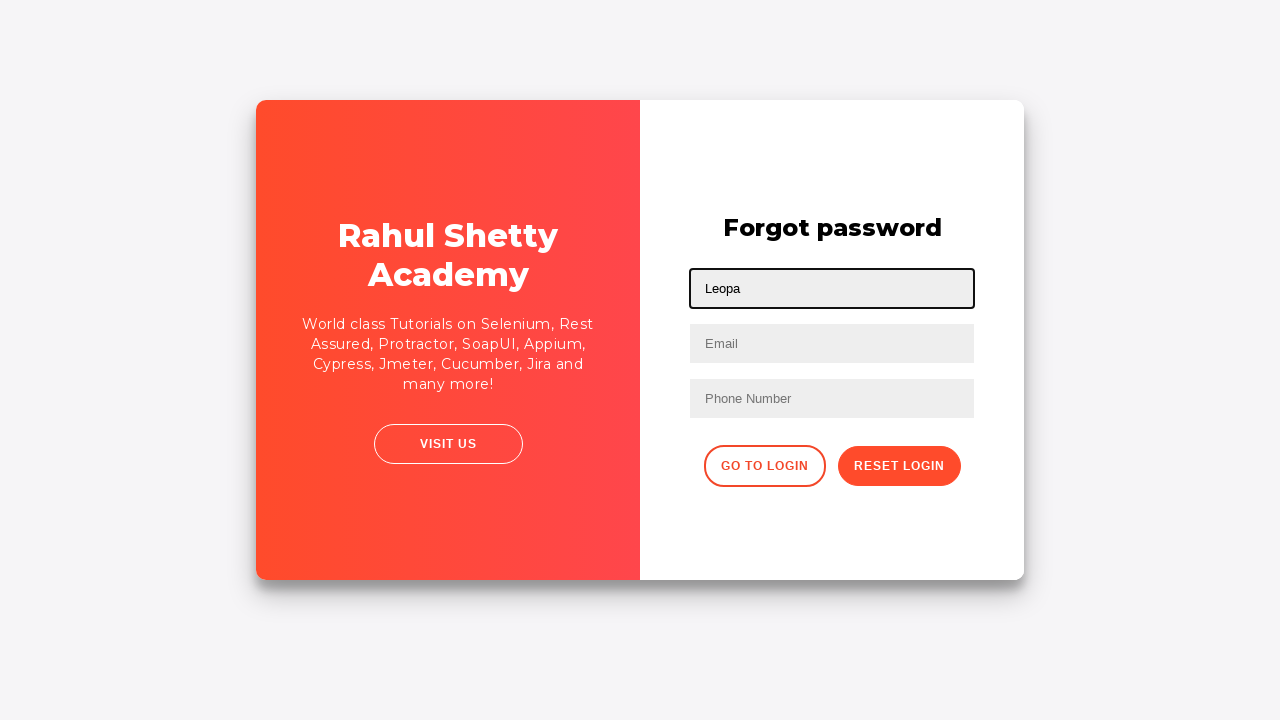

Filled email field with 'leo@gmail.com' on input[placeholder='Email']
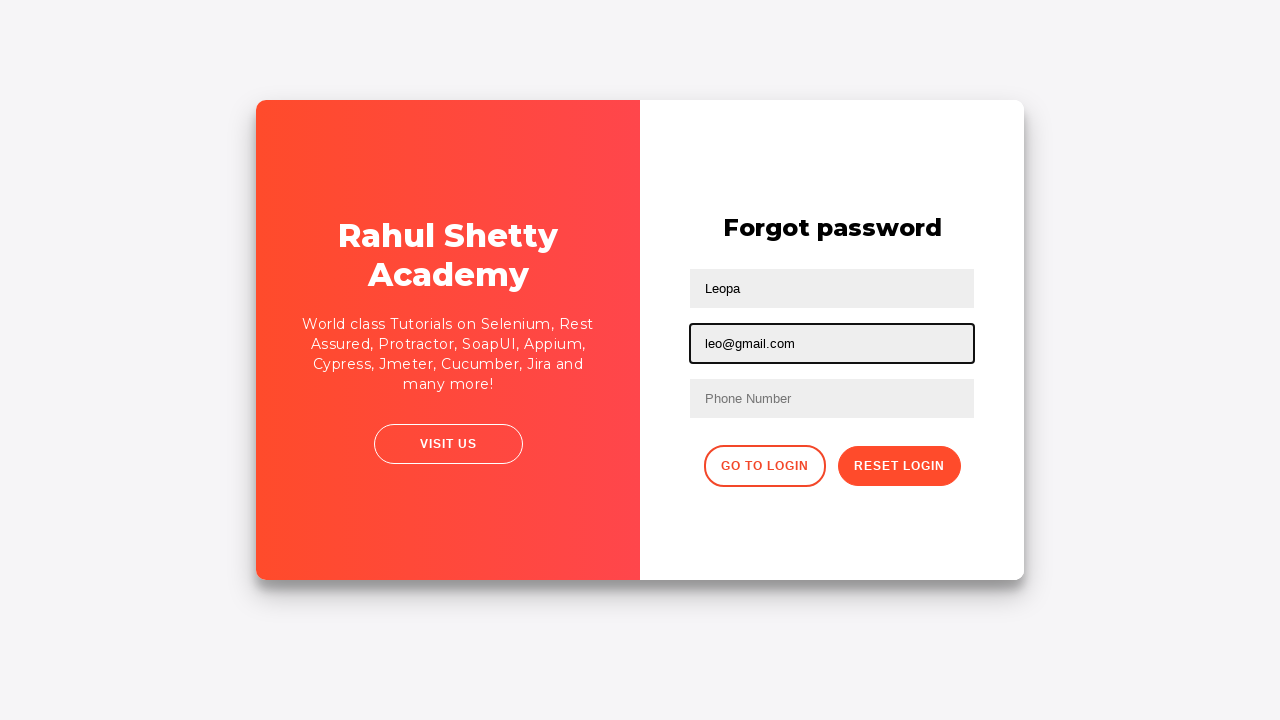

Cleared email field on input[placeholder='Email']
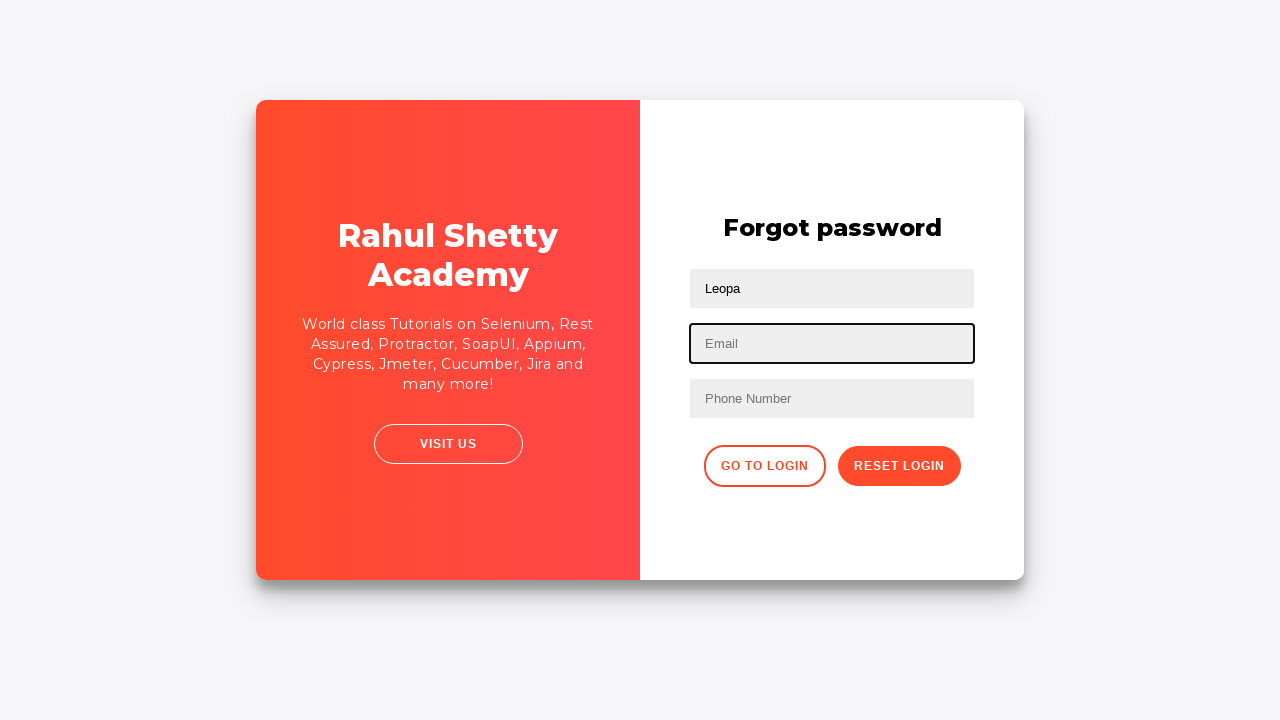

Filled email field with 'leopa@gmail.com' using alternative selector on input[type='text']:nth-of-type(2)
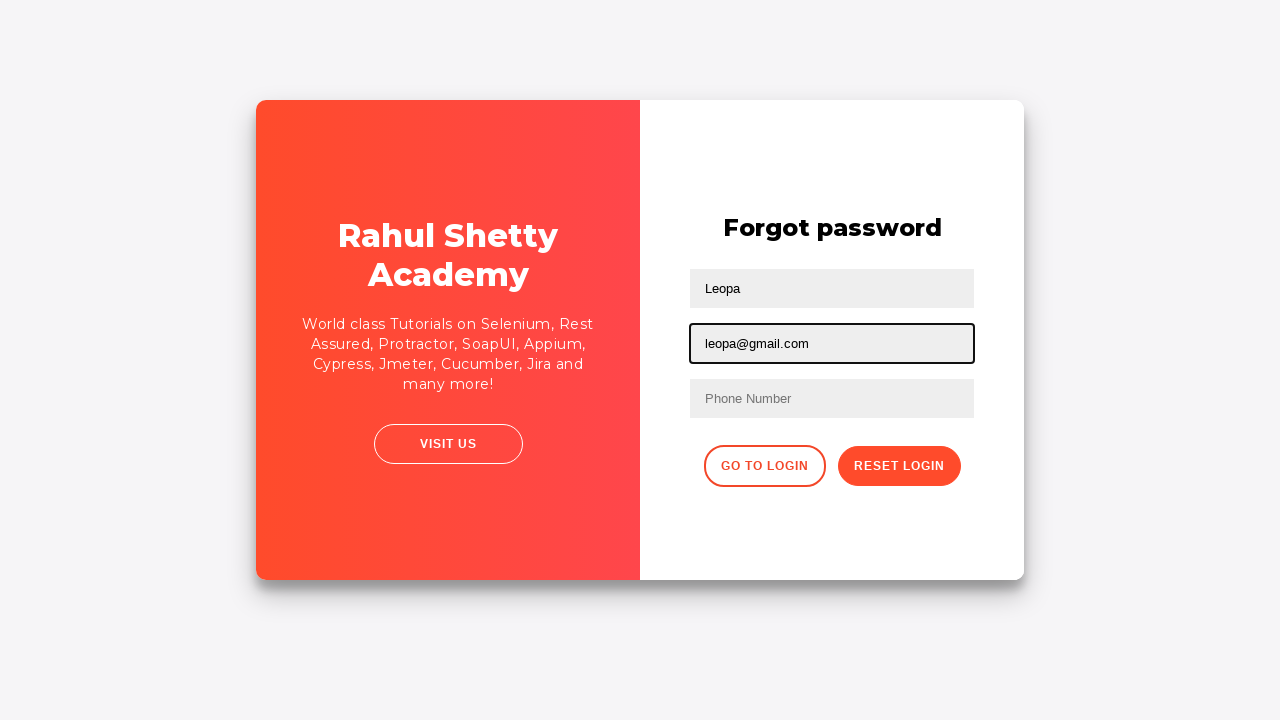

Filled phone number field with '603269269' on form input:nth-of-type(3)
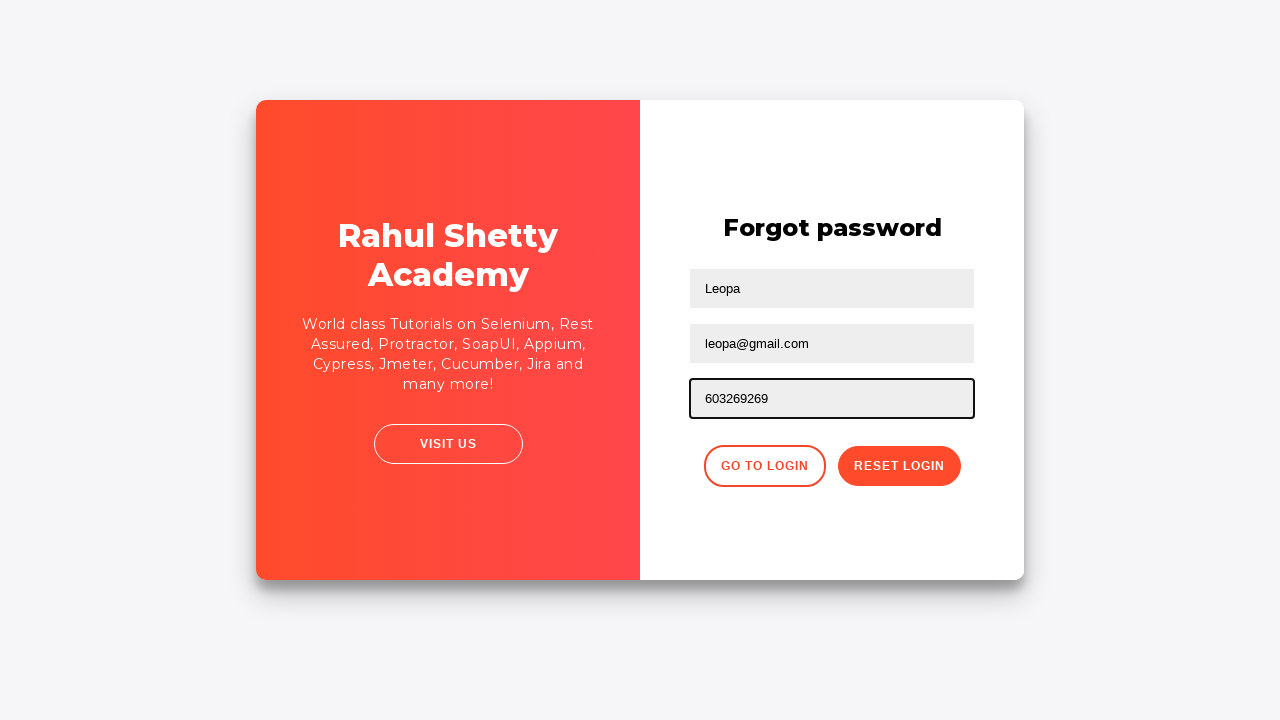

Clicked reset password button at (899, 466) on button.reset-pwd-btn
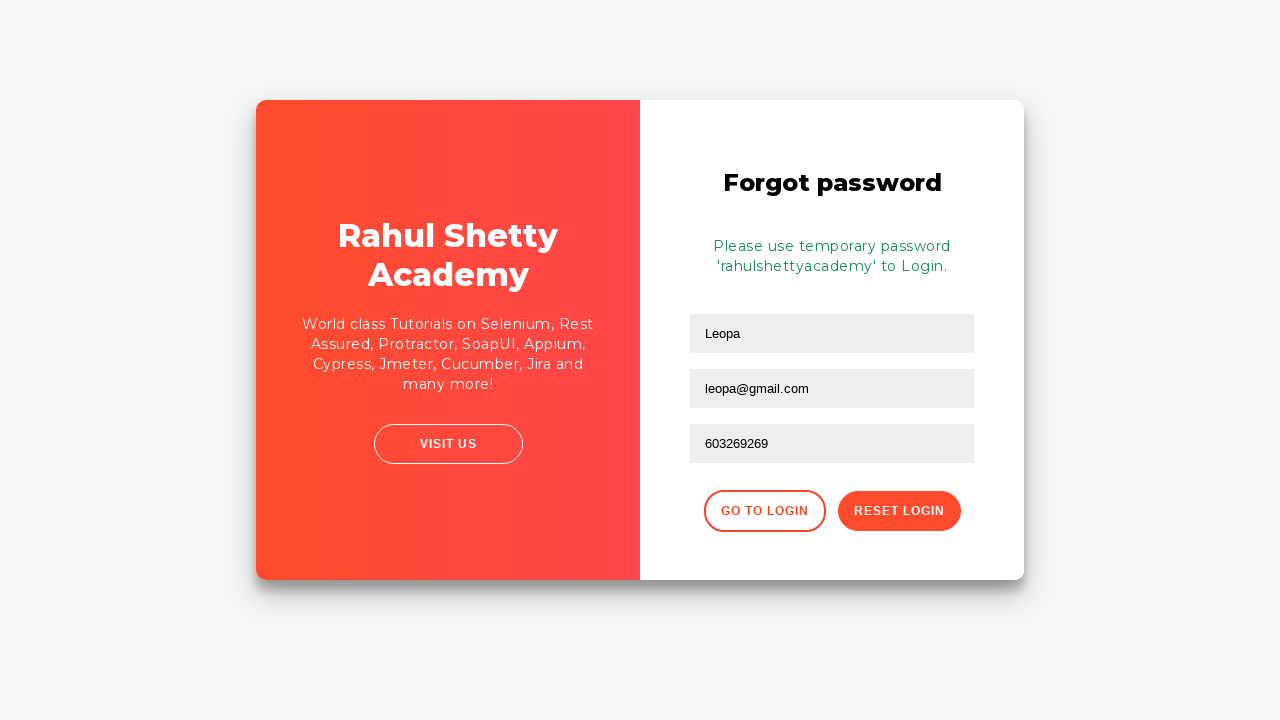

Clicked back button to return to login form at (764, 511) on div.forgot-pwd-btn-conainer button:first-child
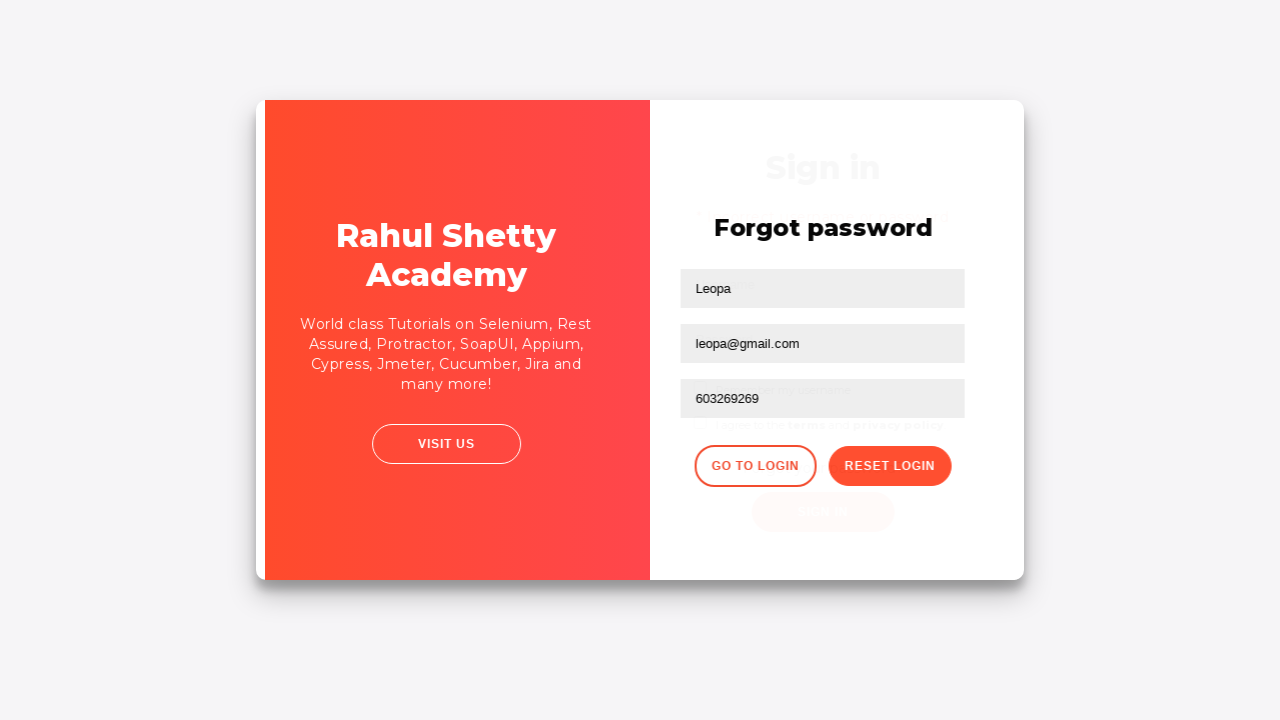

Waited for login form to be ready
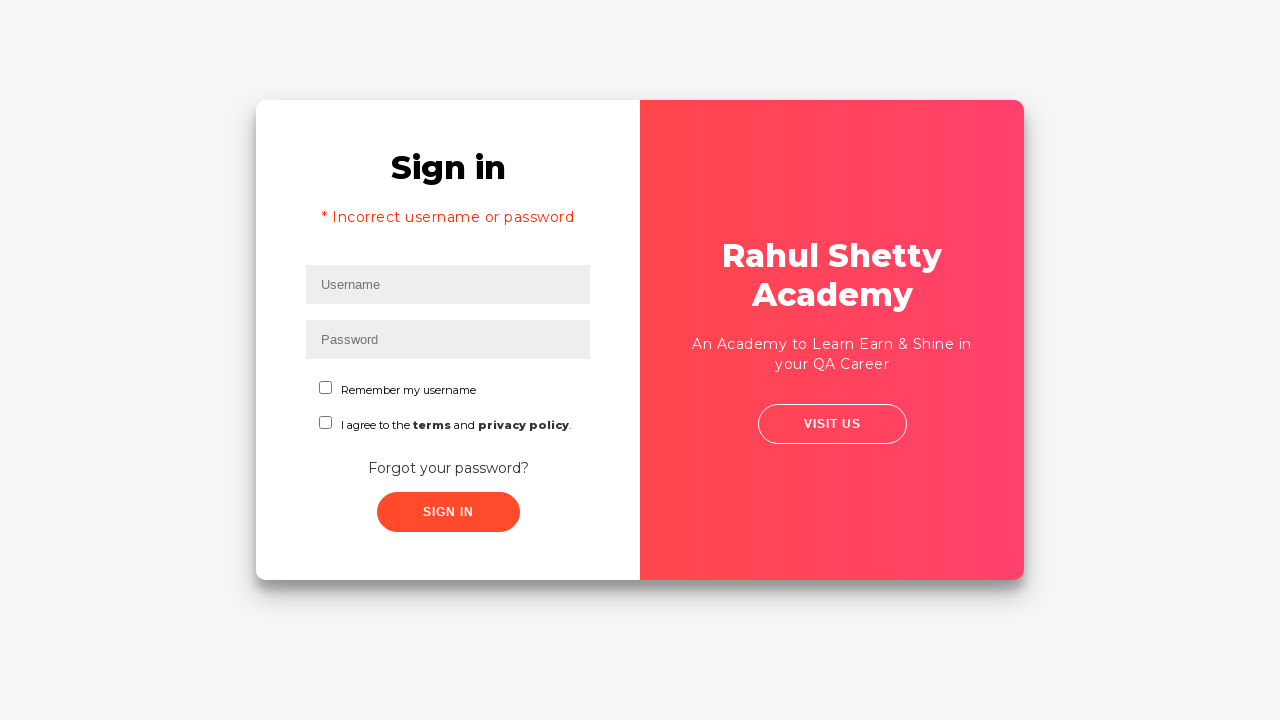

Filled username field with 'Leopa' on #inputUsername
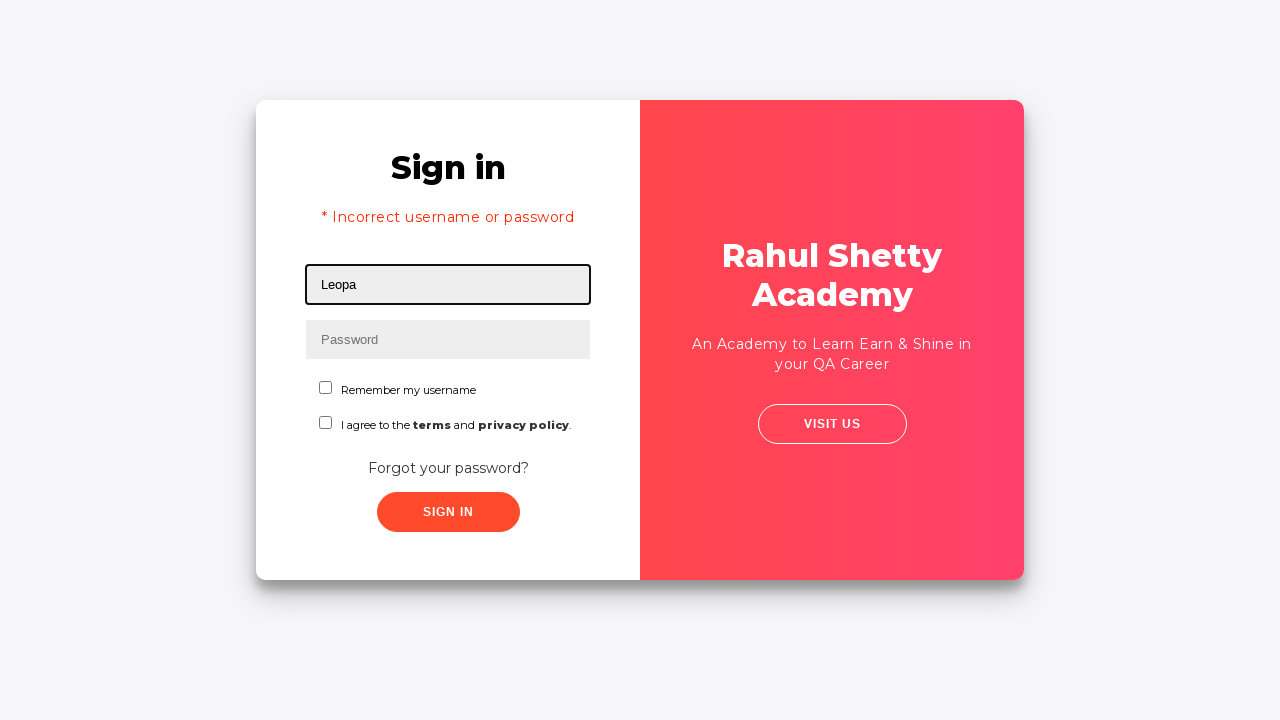

Filled password field with 'rahulshettyacademy' on input[type*='pass']
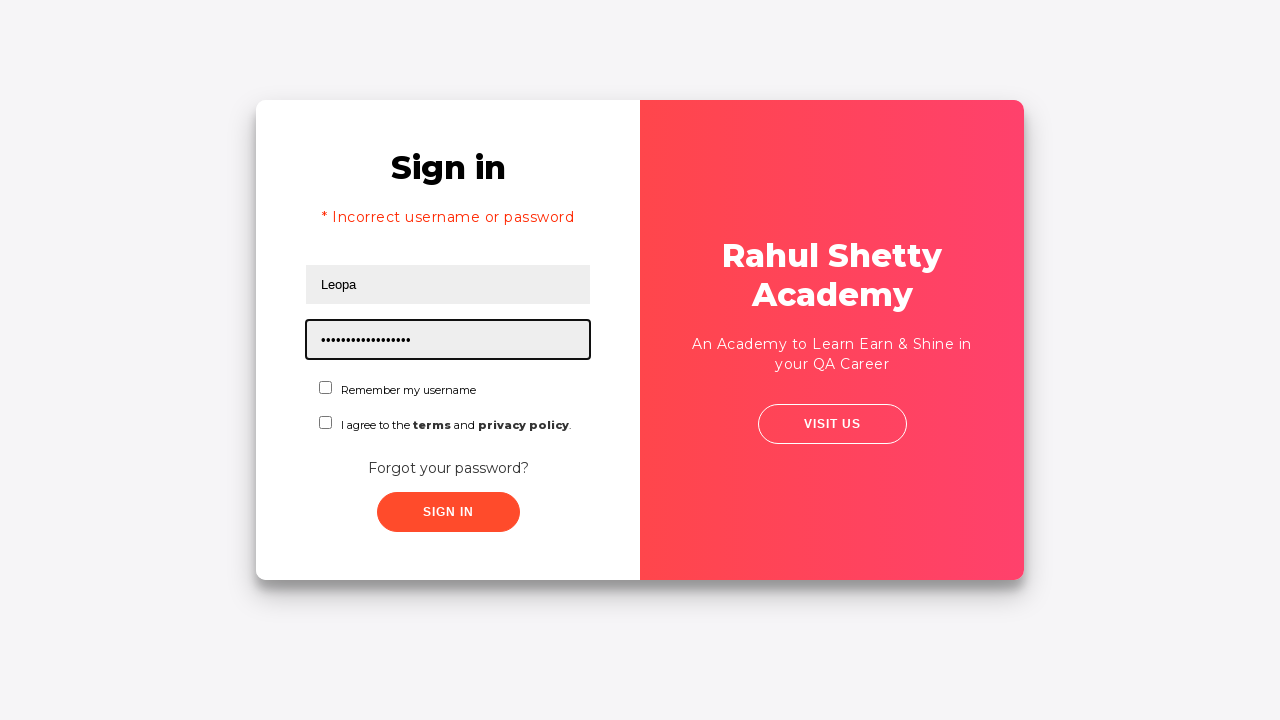

Checked checkbox for terms and conditions at (326, 388) on #chkboxOne
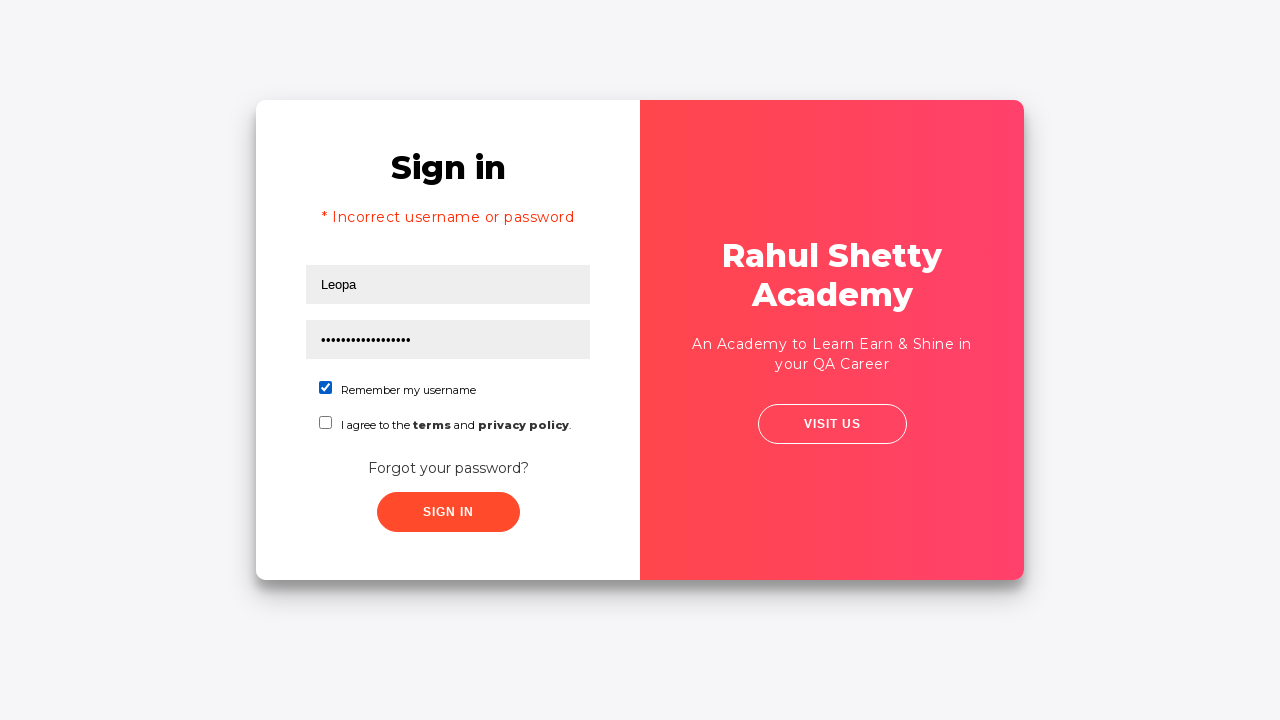

Clicked submit button to complete login at (448, 512) on button[class*='submit']
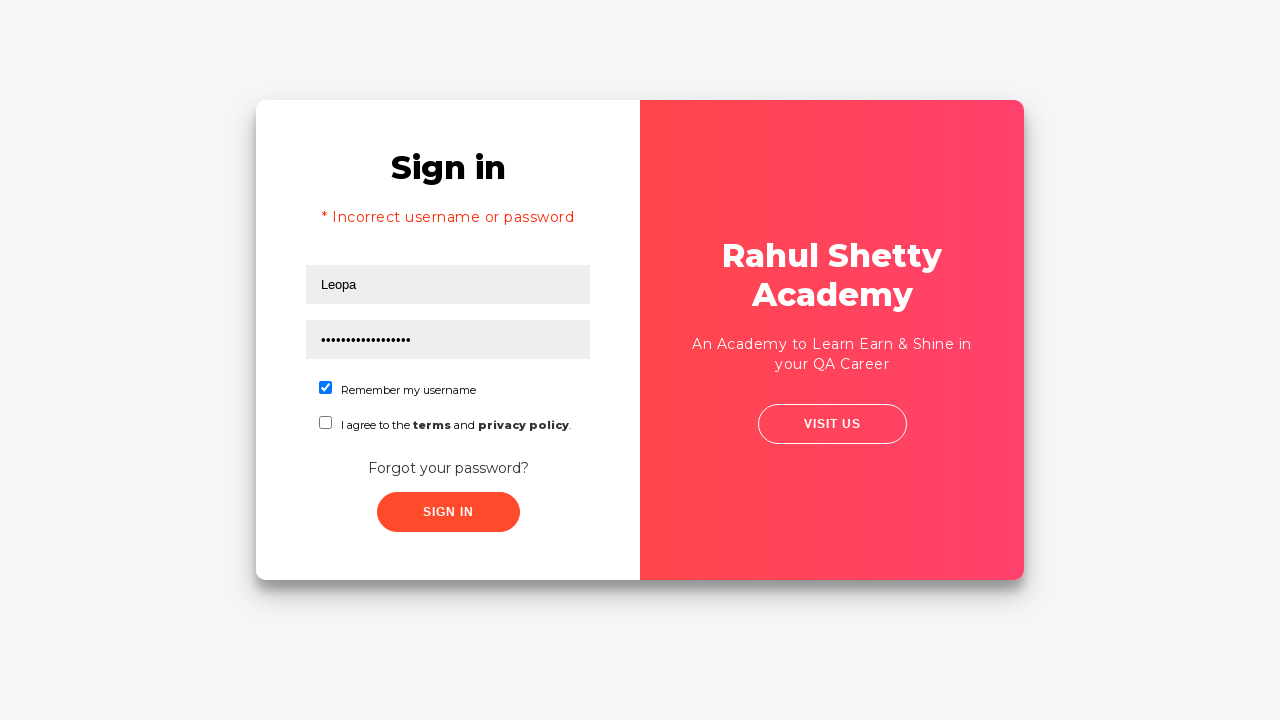

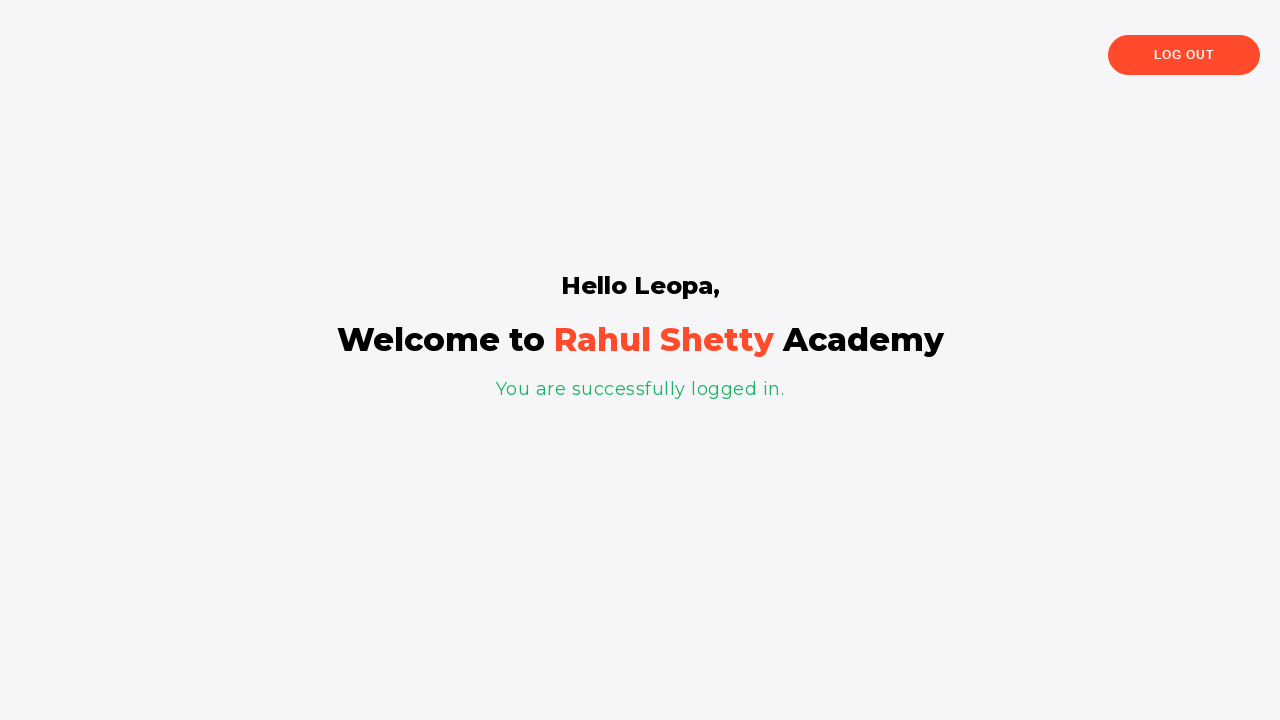